Tests the testotomasyonu.com website by verifying the URL contains expected text, searching for "phone", verifying products are found, clicking the first product, and verifying the product name contains "phone".

Starting URL: https://www.testotomasyonu.com

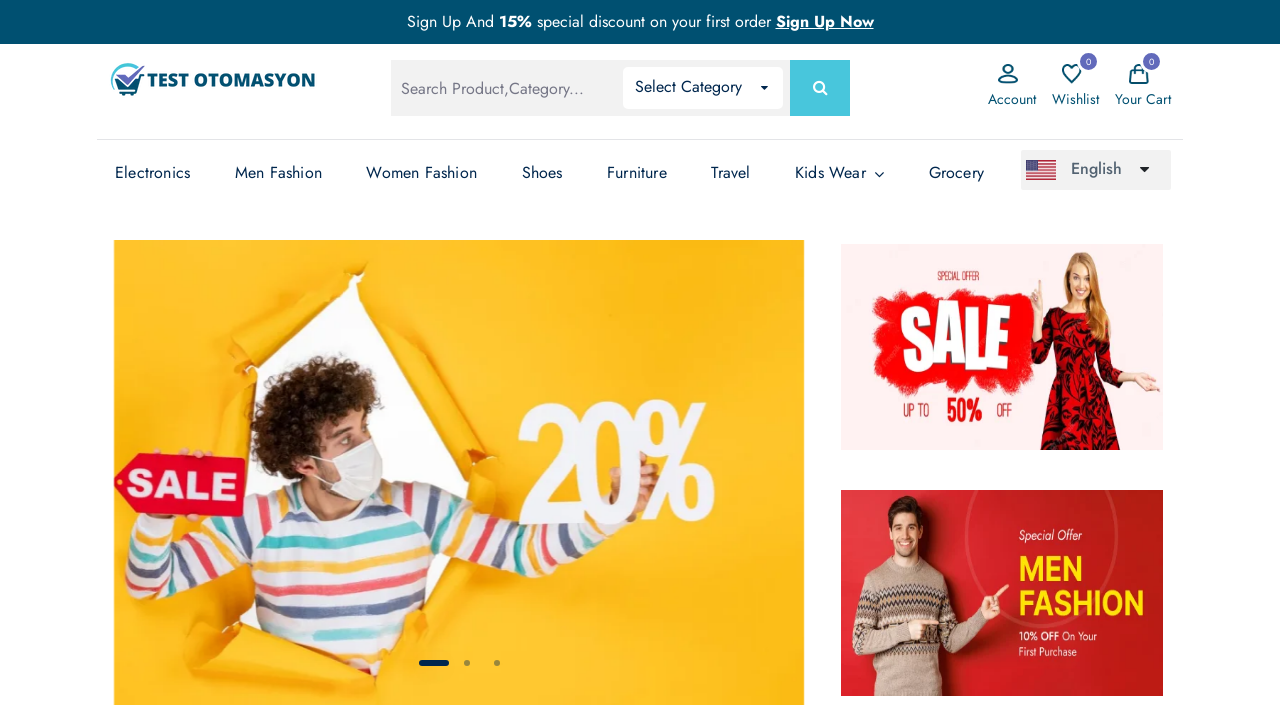

Verified URL contains 'testotomasyonu'
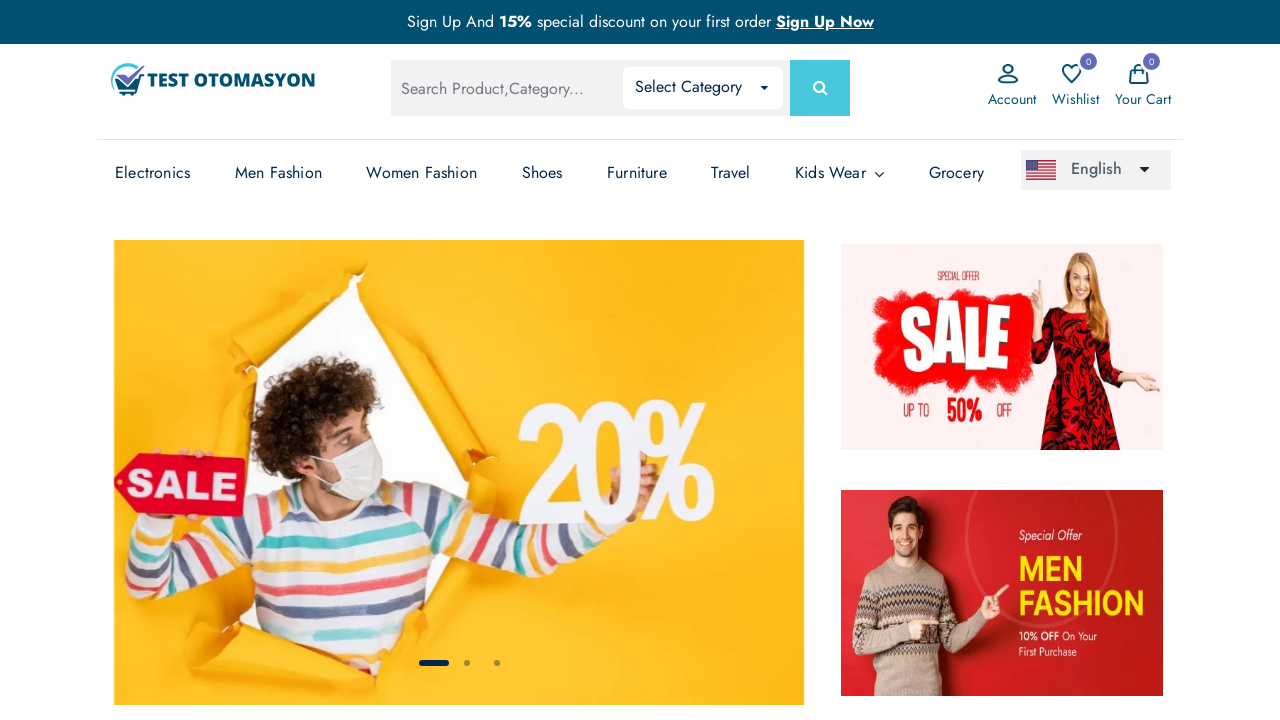

Filled search box with 'phone' on #global-search
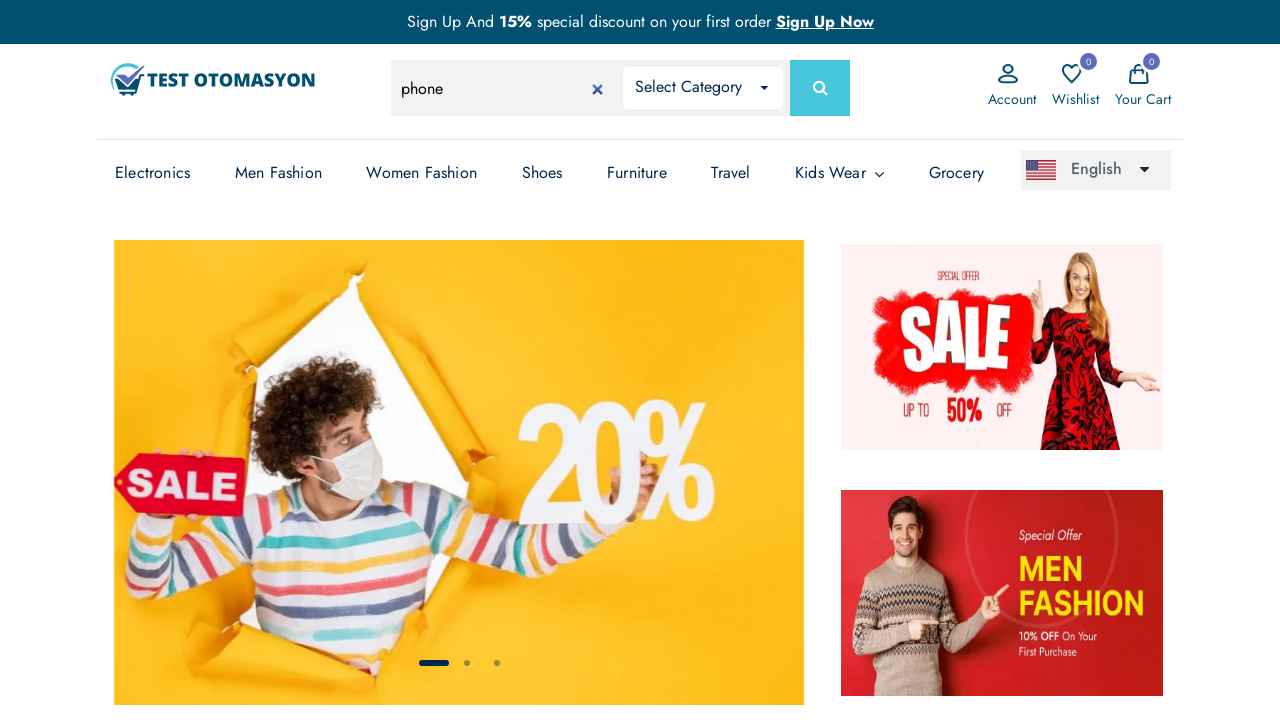

Pressed Enter to search for 'phone' on #global-search
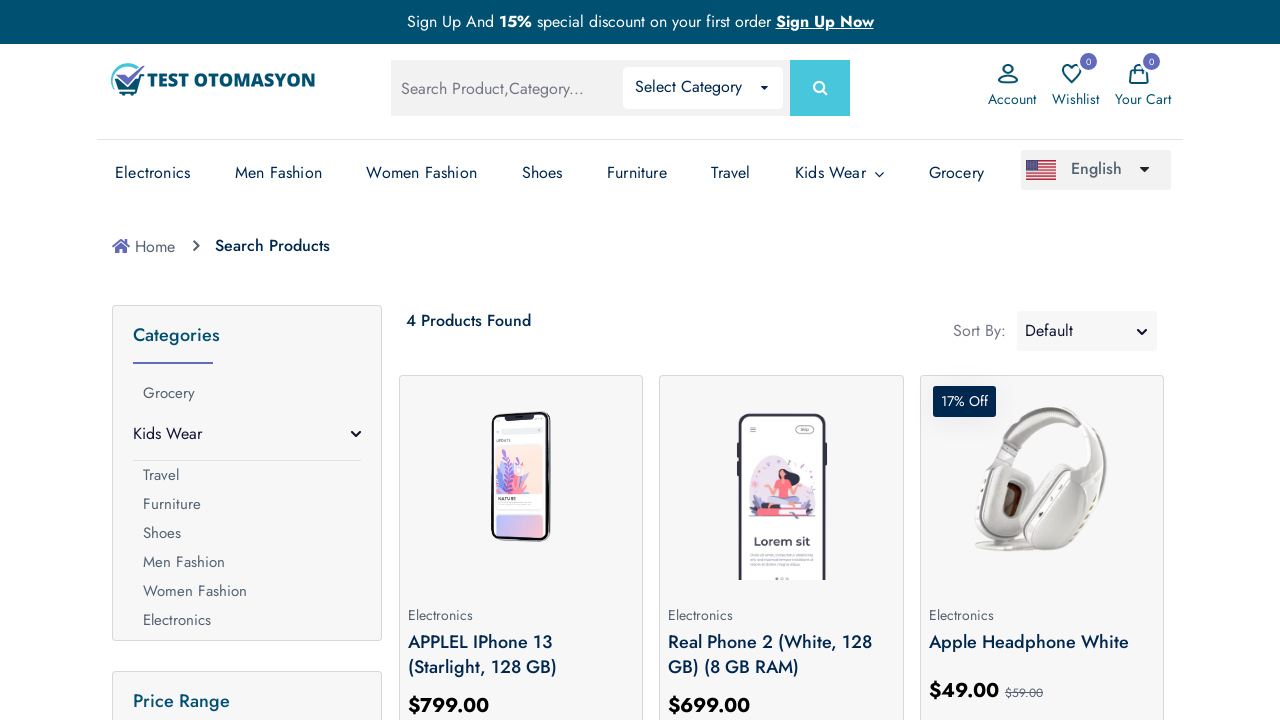

Search results loaded - product count text visible
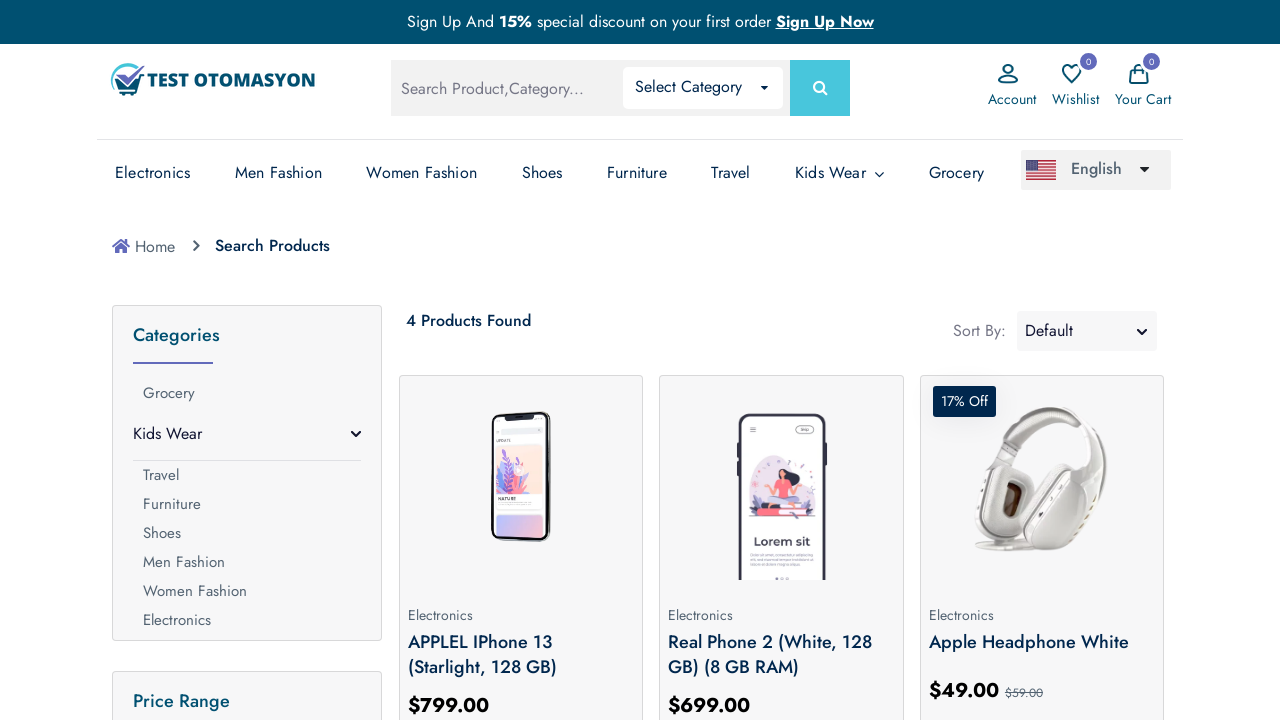

Retrieved search result text: 4 Products Found
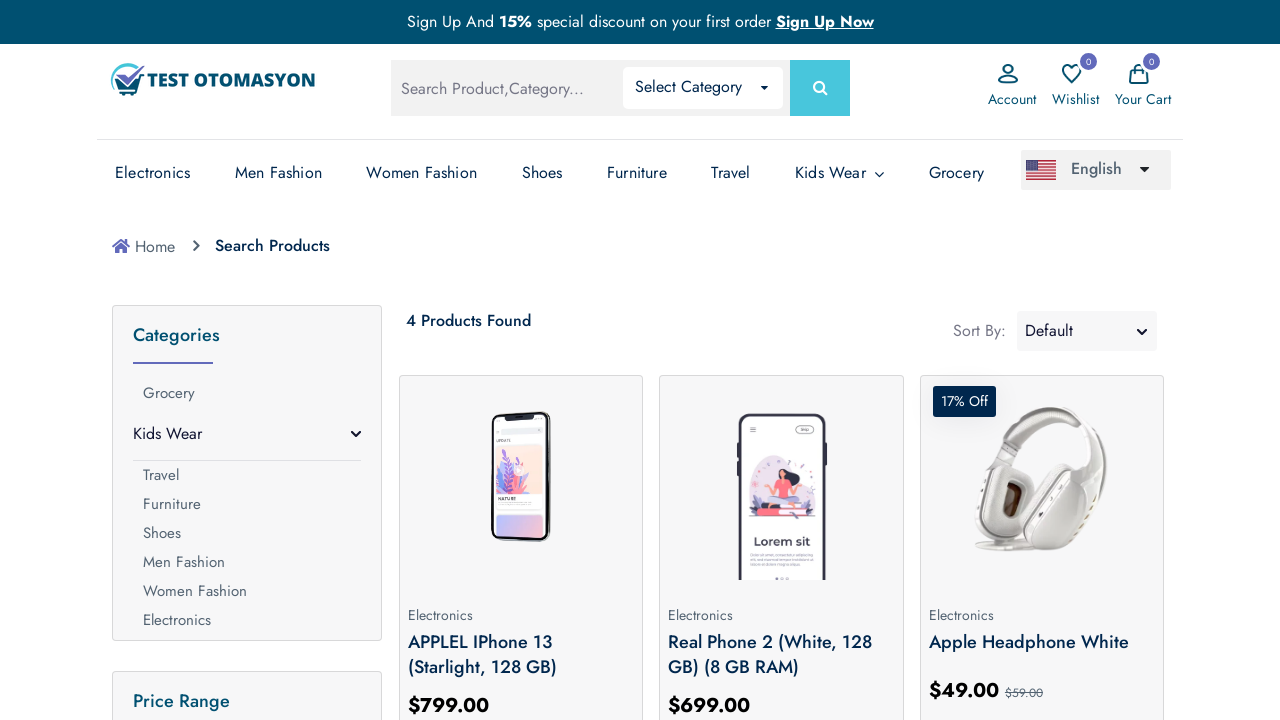

Verified products were found in search results
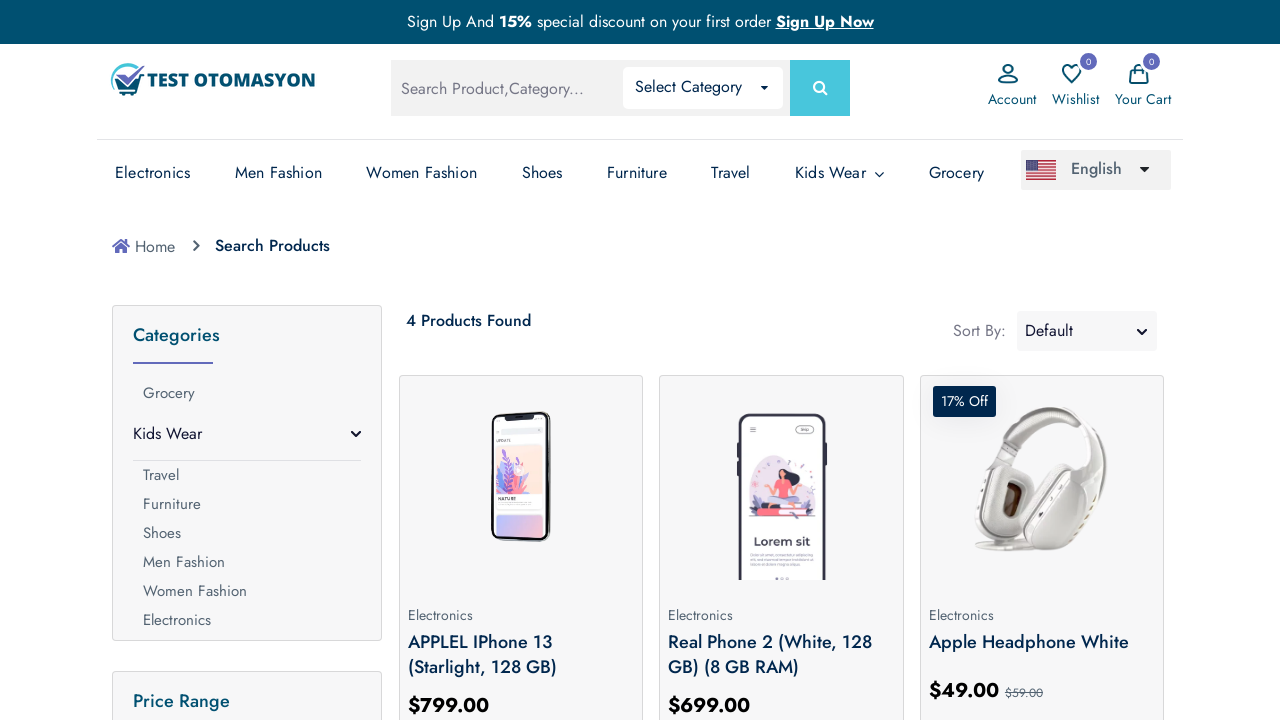

Clicked on the first product image at (521, 480) on (//*[@class='prod-img'])[1]
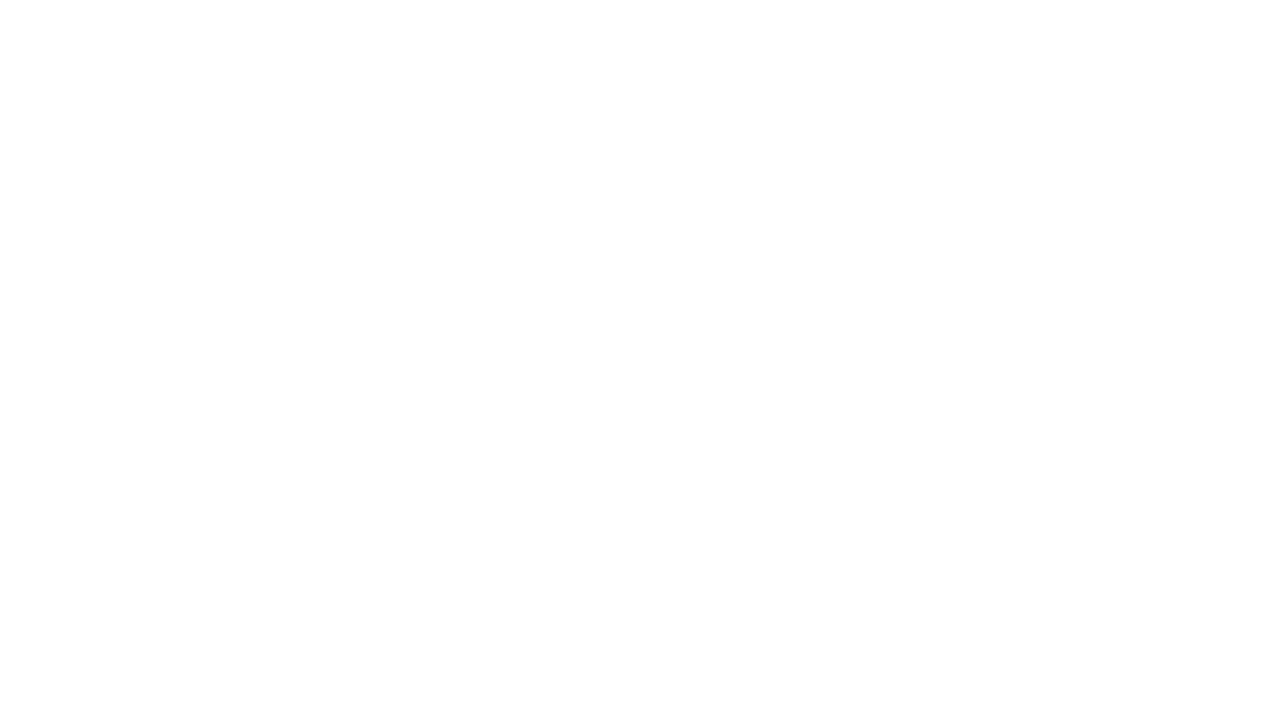

Product page loaded - product heading visible
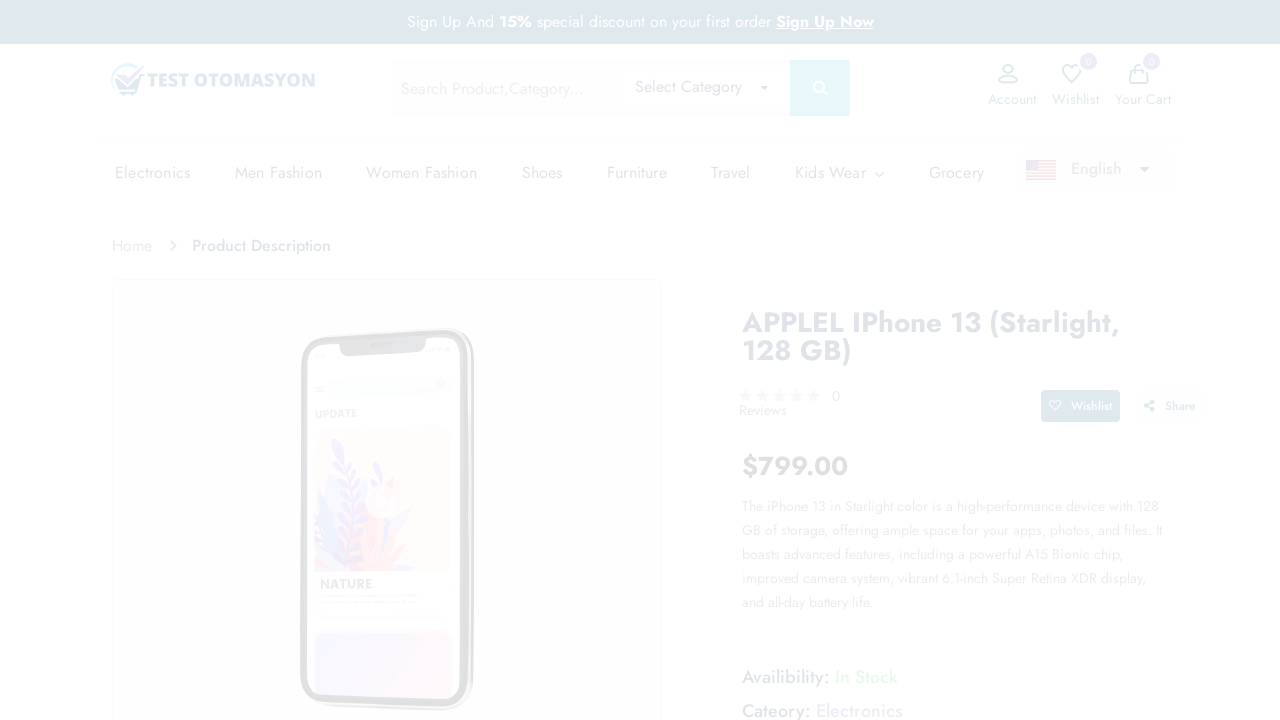

Retrieved product name: applel iphone 13 (starlight, 128 gb)
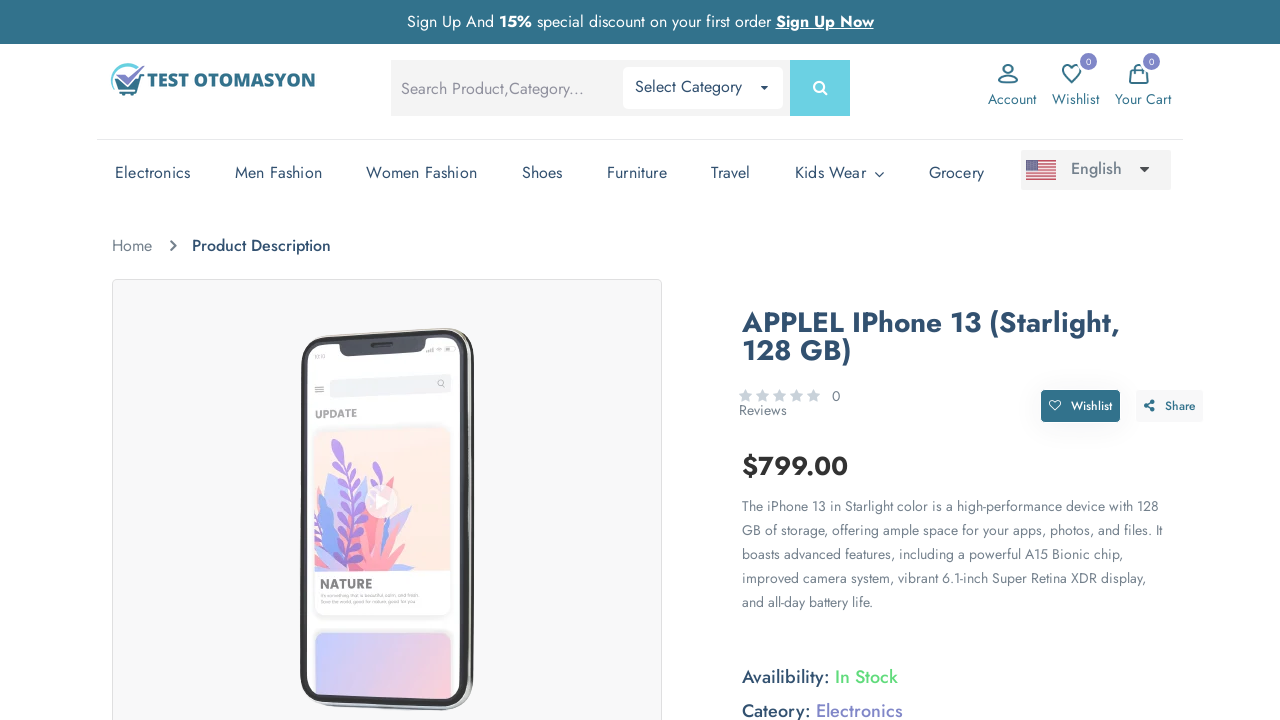

Verified product name contains 'phone'
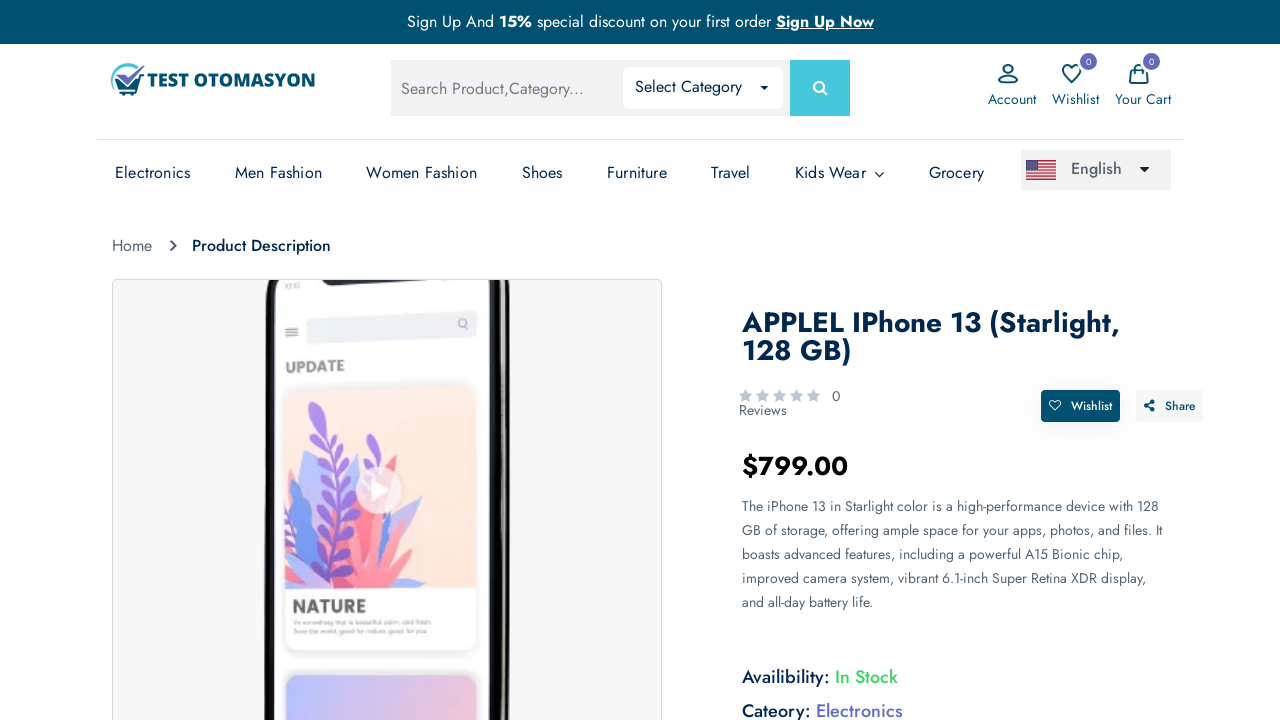

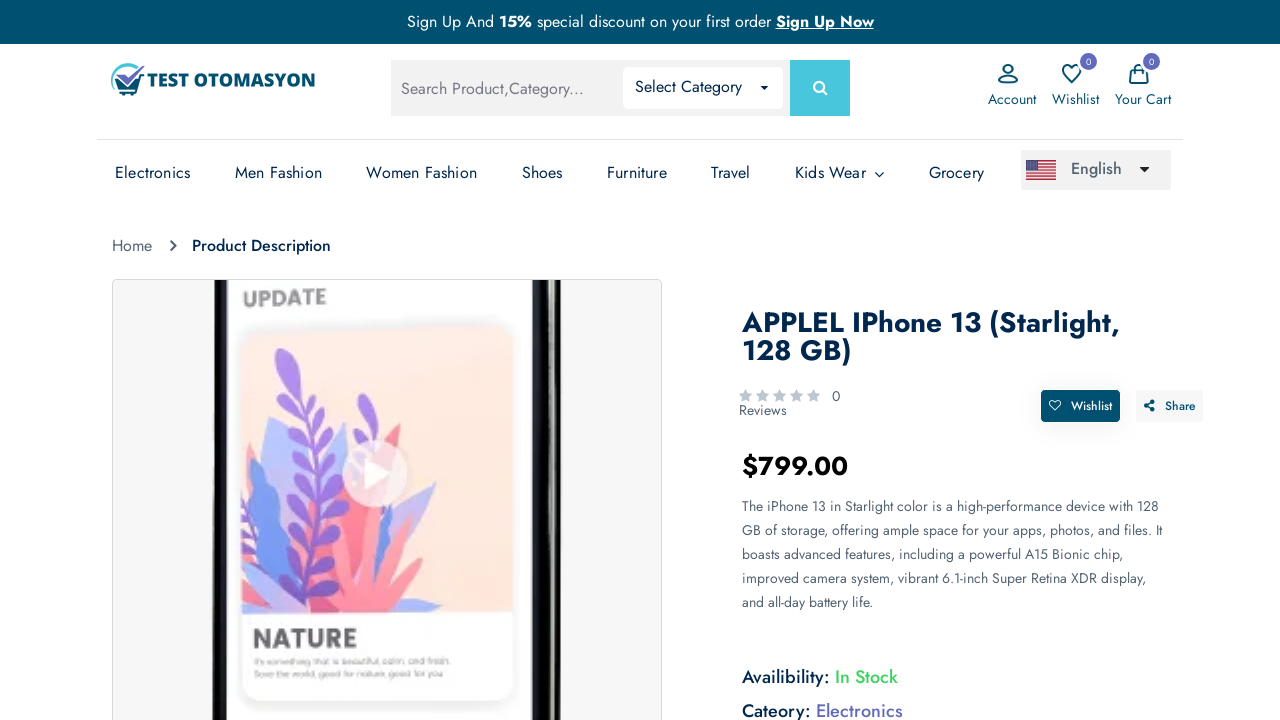